Tests file download functionality by navigating to a download page and clicking the first download link to trigger a file download

Starting URL: http://the-internet.herokuapp.com/download

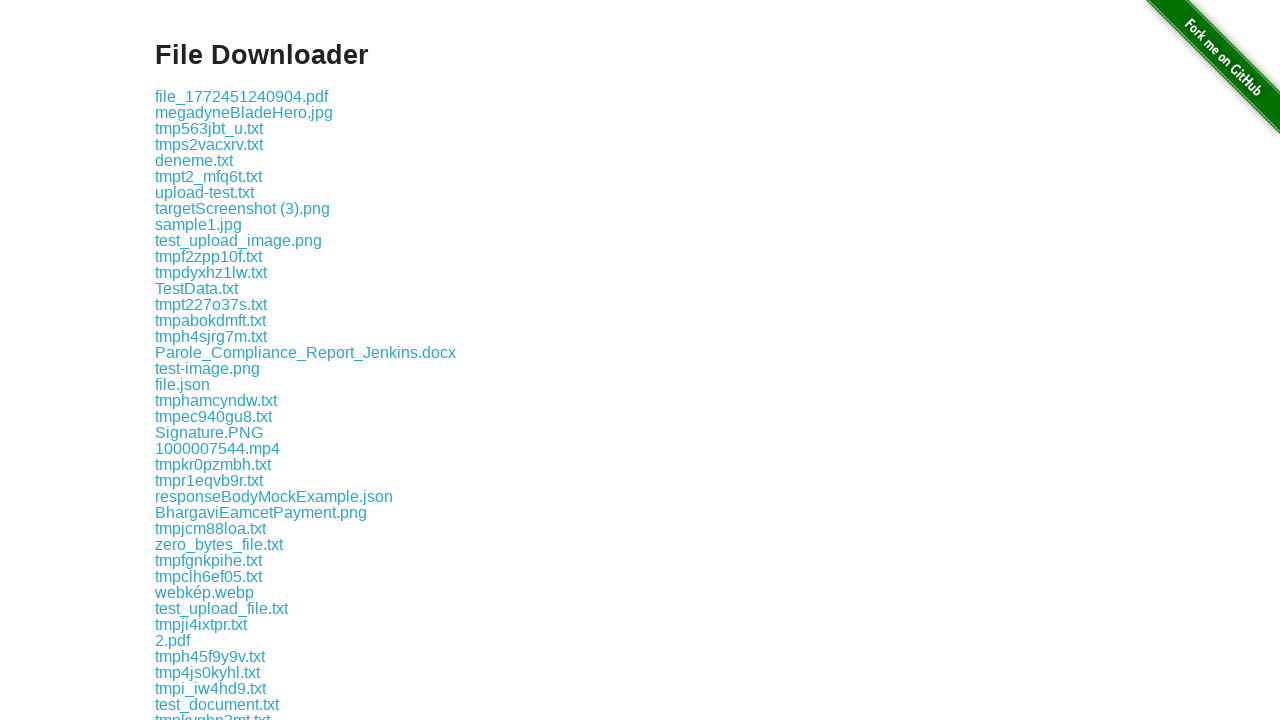

Clicked the first download link at (242, 96) on .example a
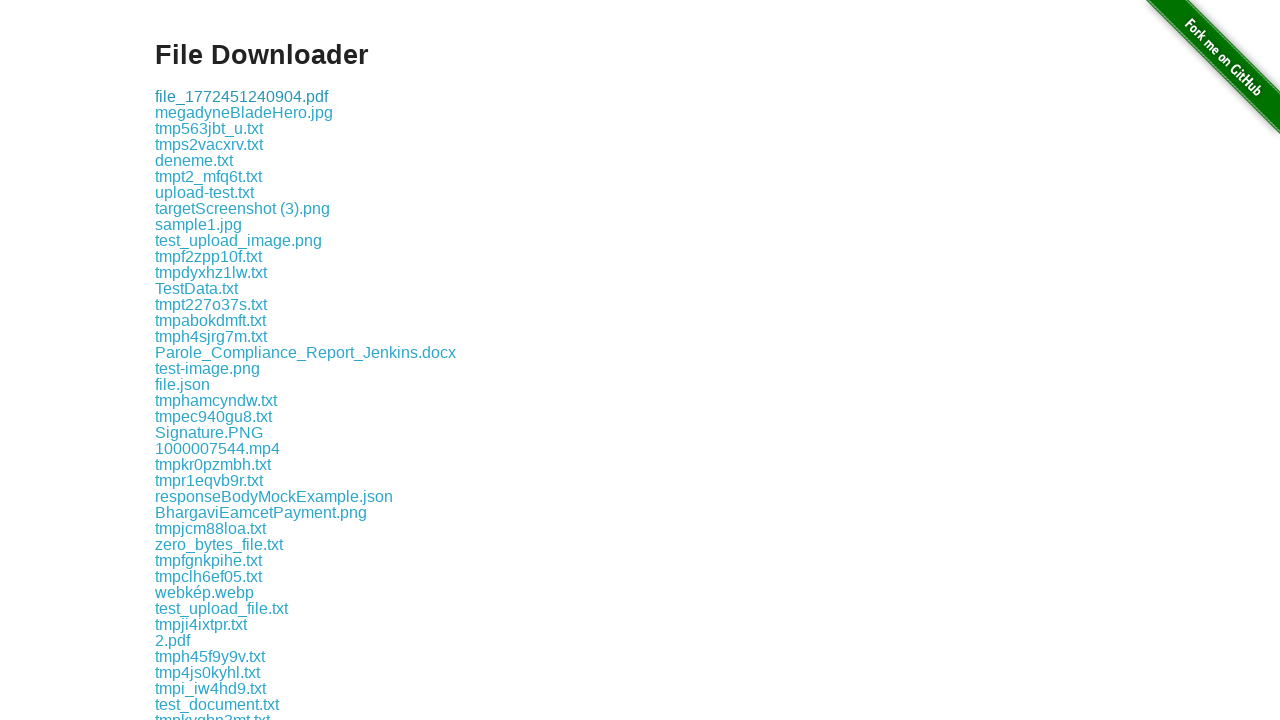

Waited 2 seconds for file download to complete
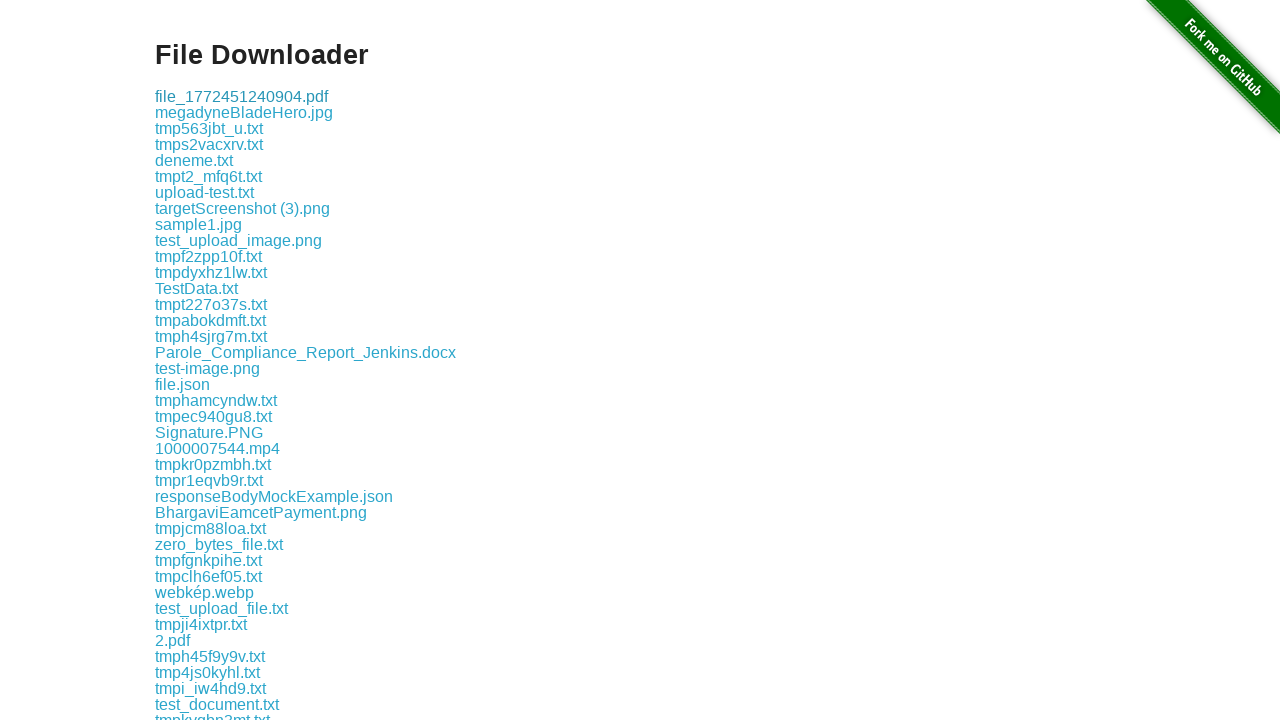

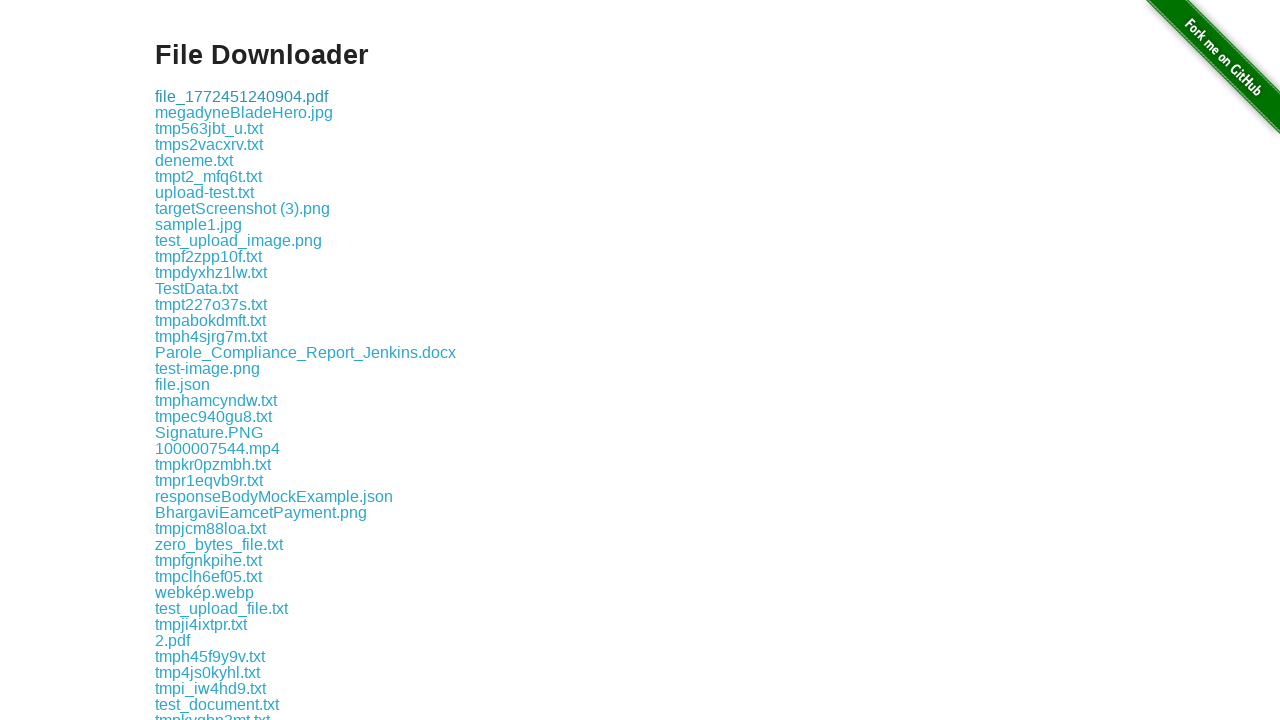